Tests a basic online calculator by performing arithmetic operations with two numbers (addition, subtraction, multiplication, division) and verifying the results are displayed correctly.

Starting URL: https://www.calculadoraonline.com.br/basica

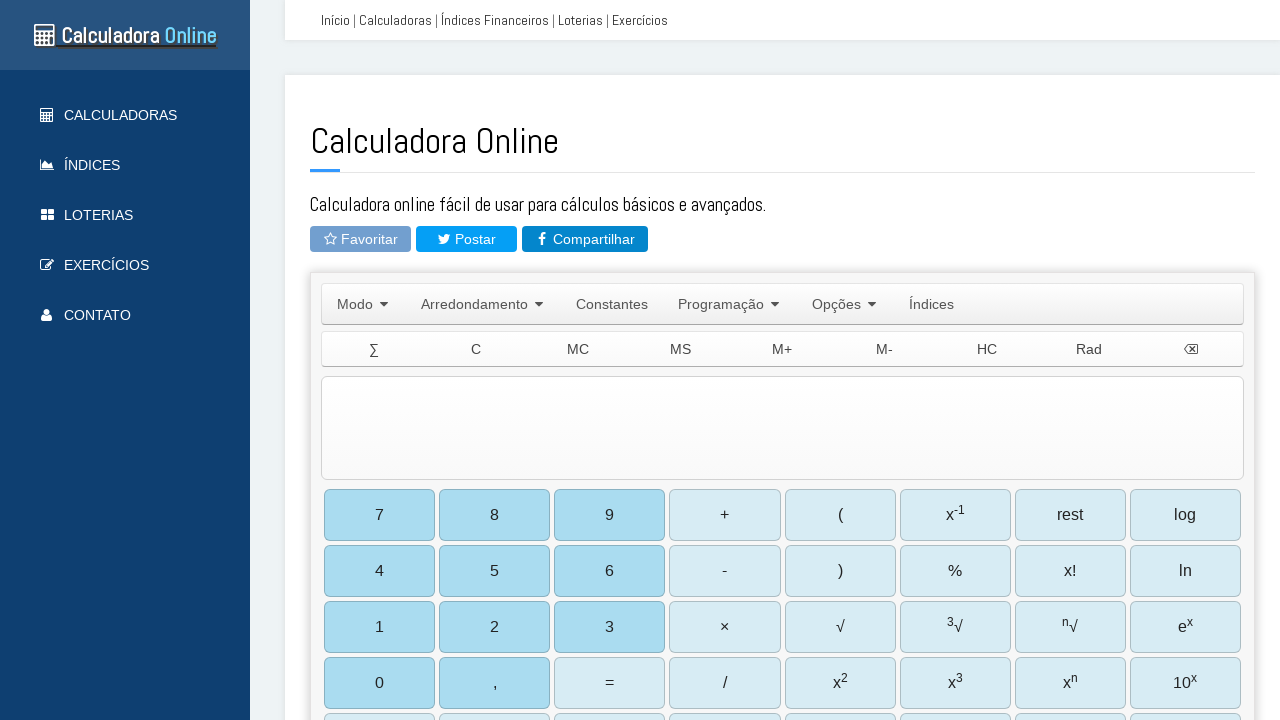

Located calculator input panel for operation: 5 + 3
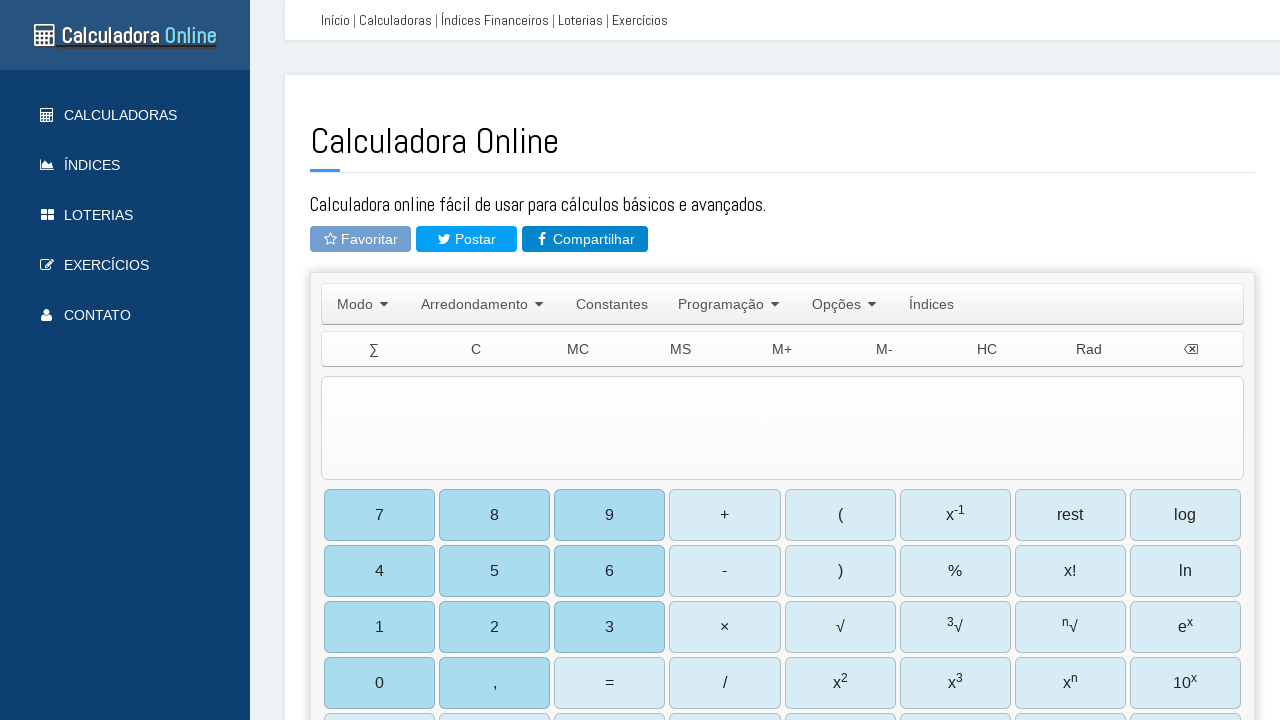

Cleared calculator input panel on #TIExp
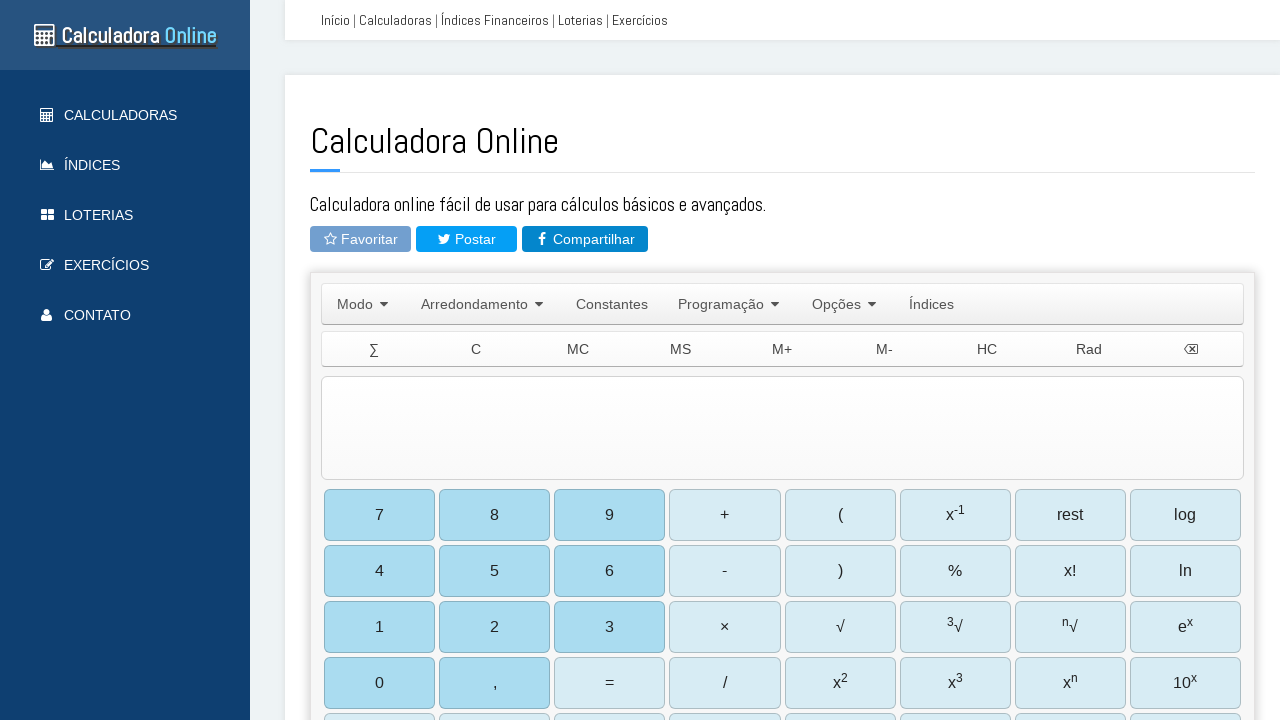

Typed calculation expression: 5+3 on #TIExp
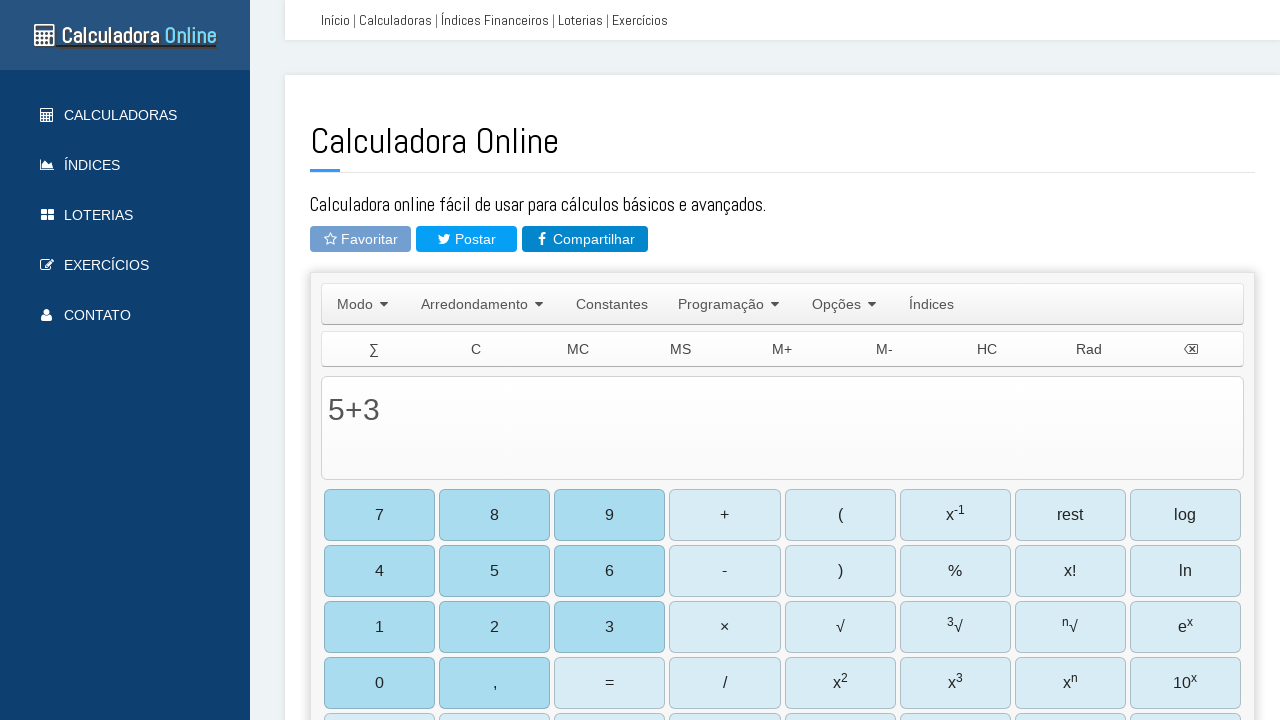

Pressed Enter to calculate 5 + 3, expecting result: 8 on #TIExp
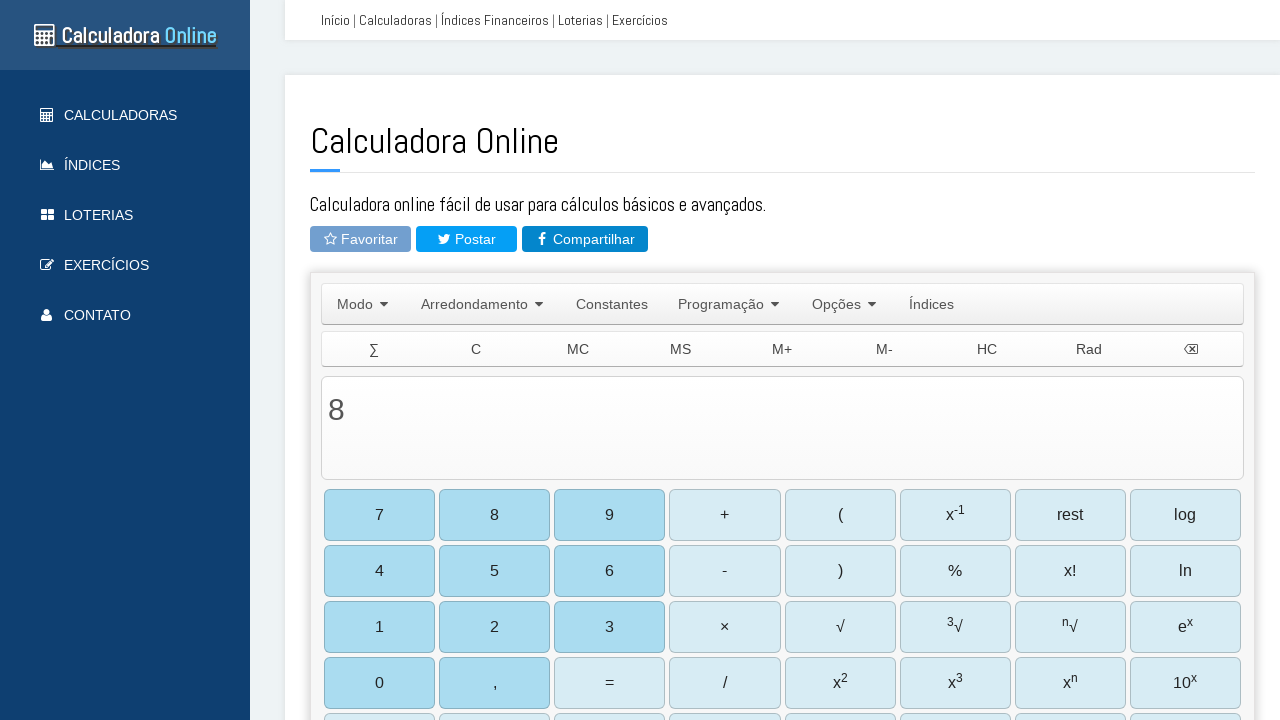

Waited 500ms for calculation to complete
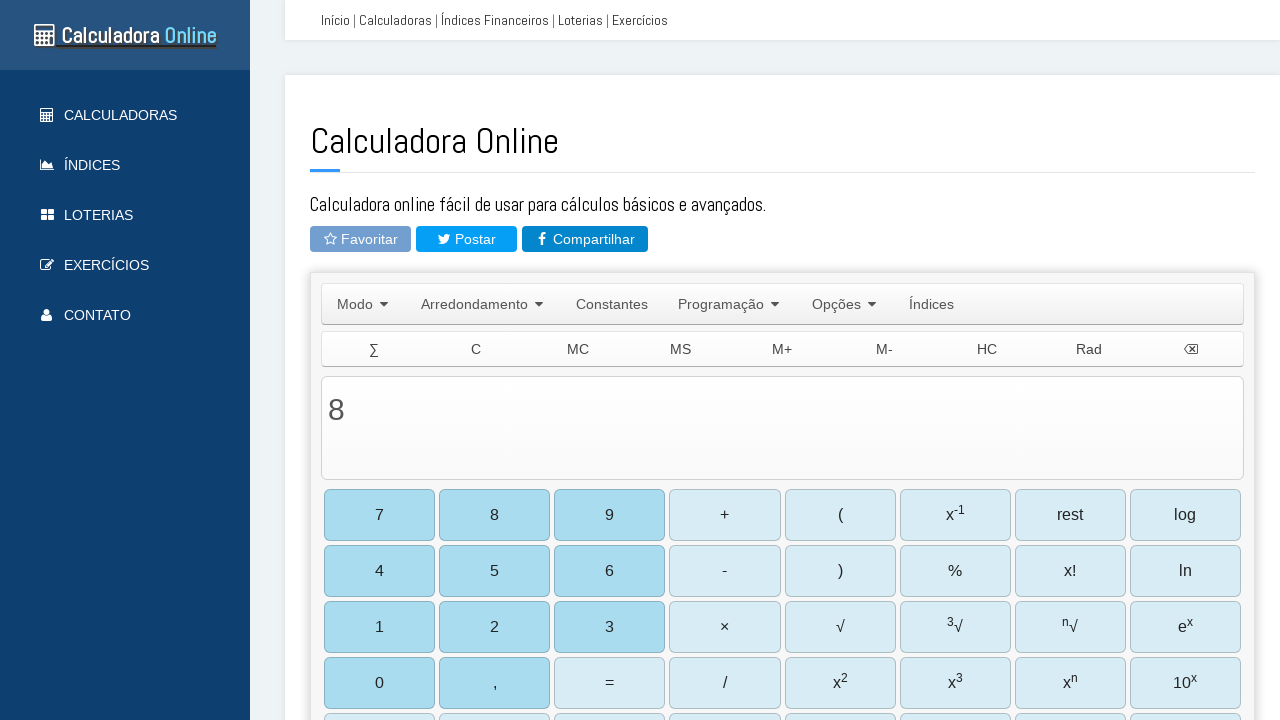

Clicked Clear button to reset calculator for next operation at (476, 349) on xpath=//table[@class='comandos']//td[text()='C']
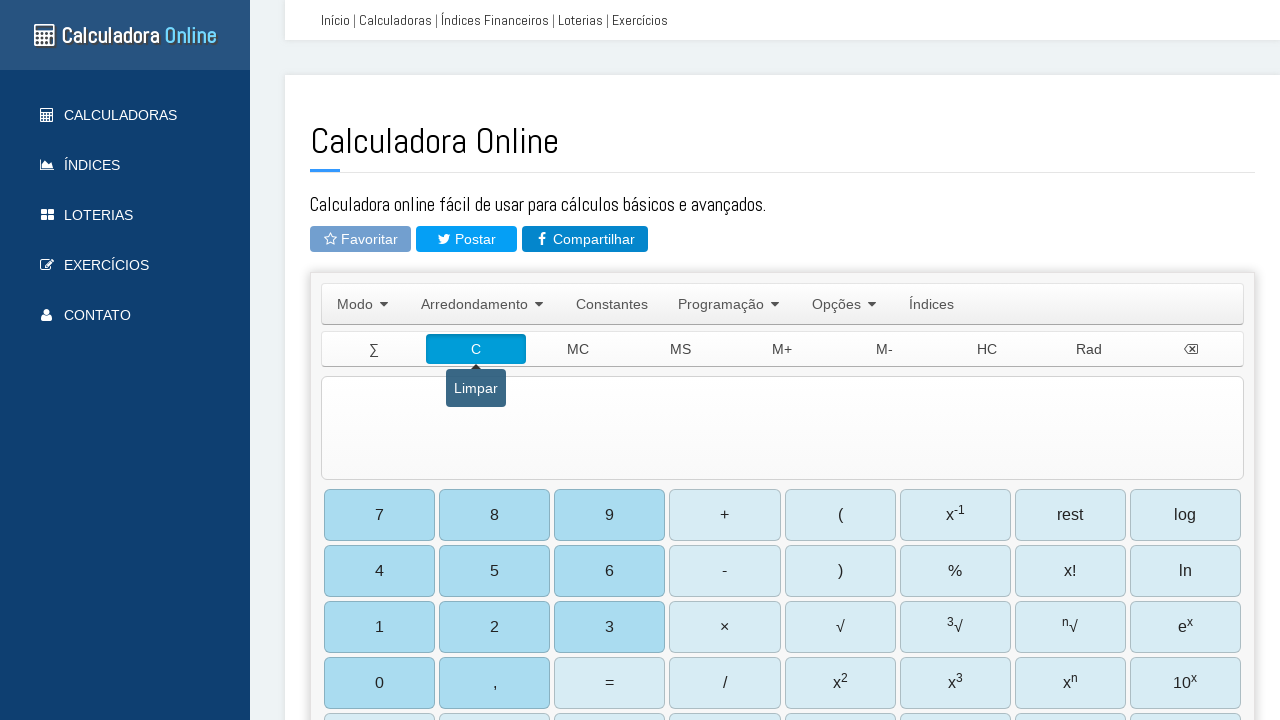

Located calculator input panel for operation: 10 - 4
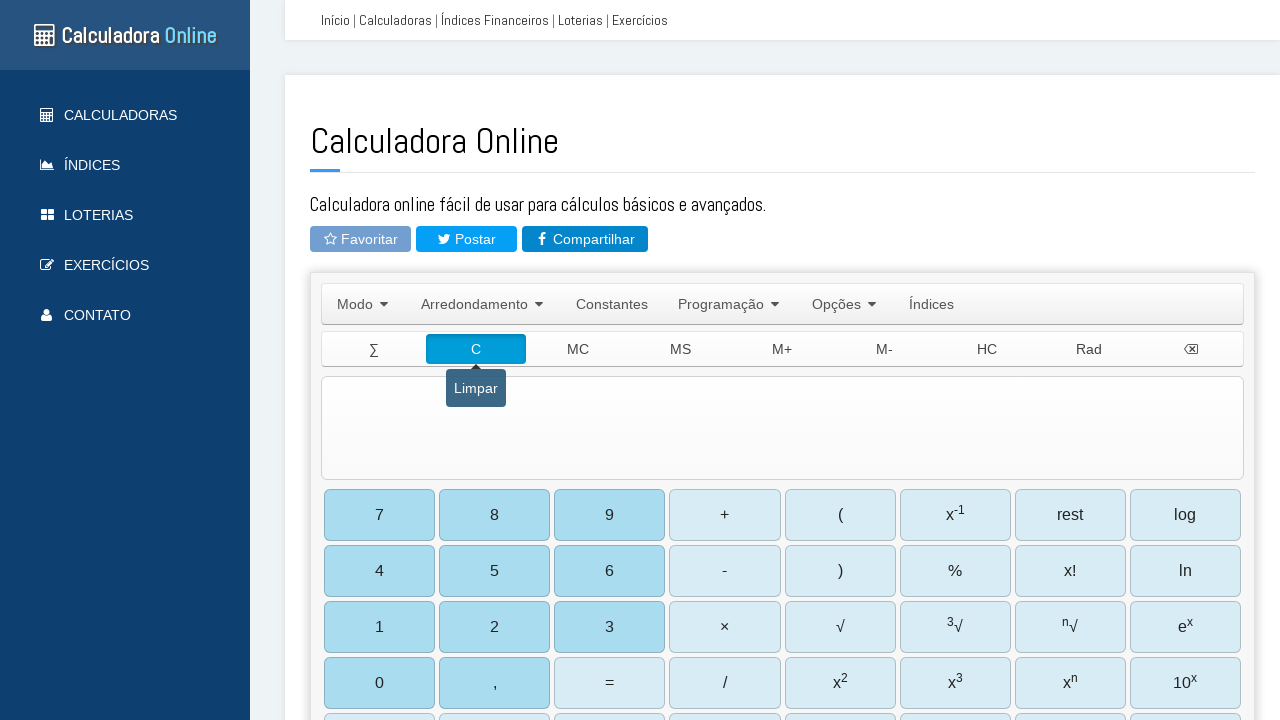

Cleared calculator input panel on #TIExp
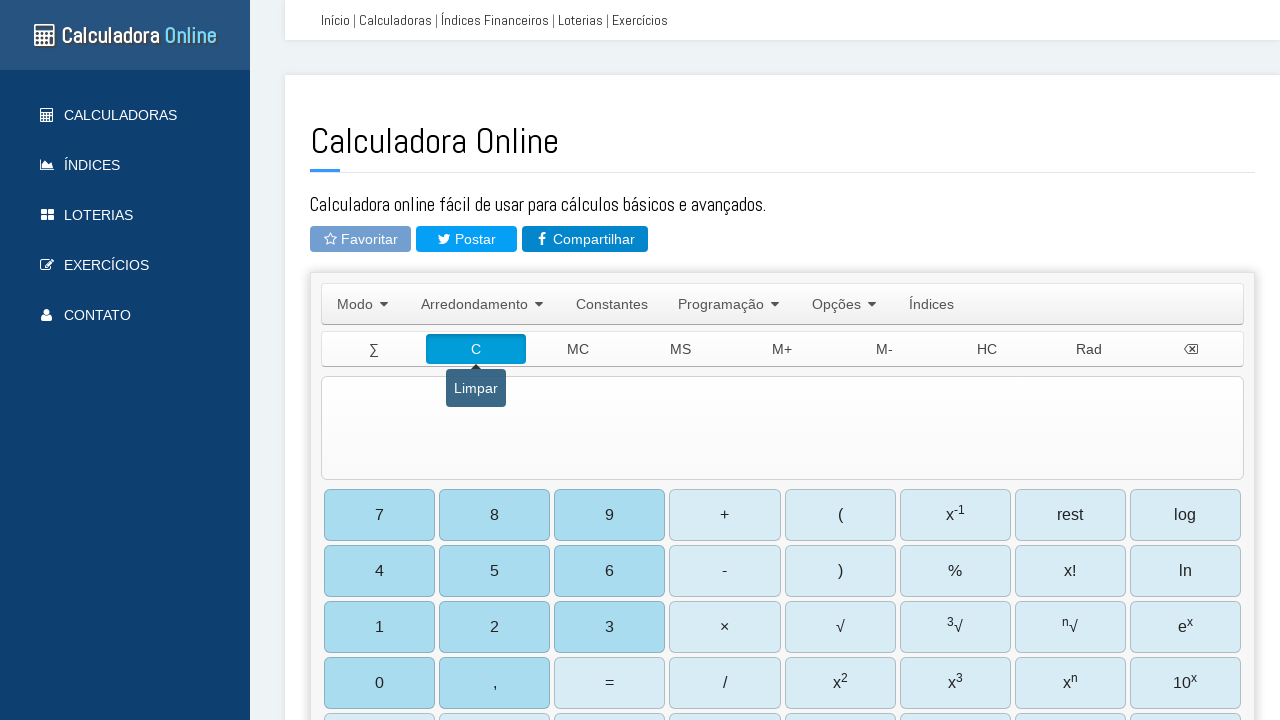

Typed calculation expression: 10-4 on #TIExp
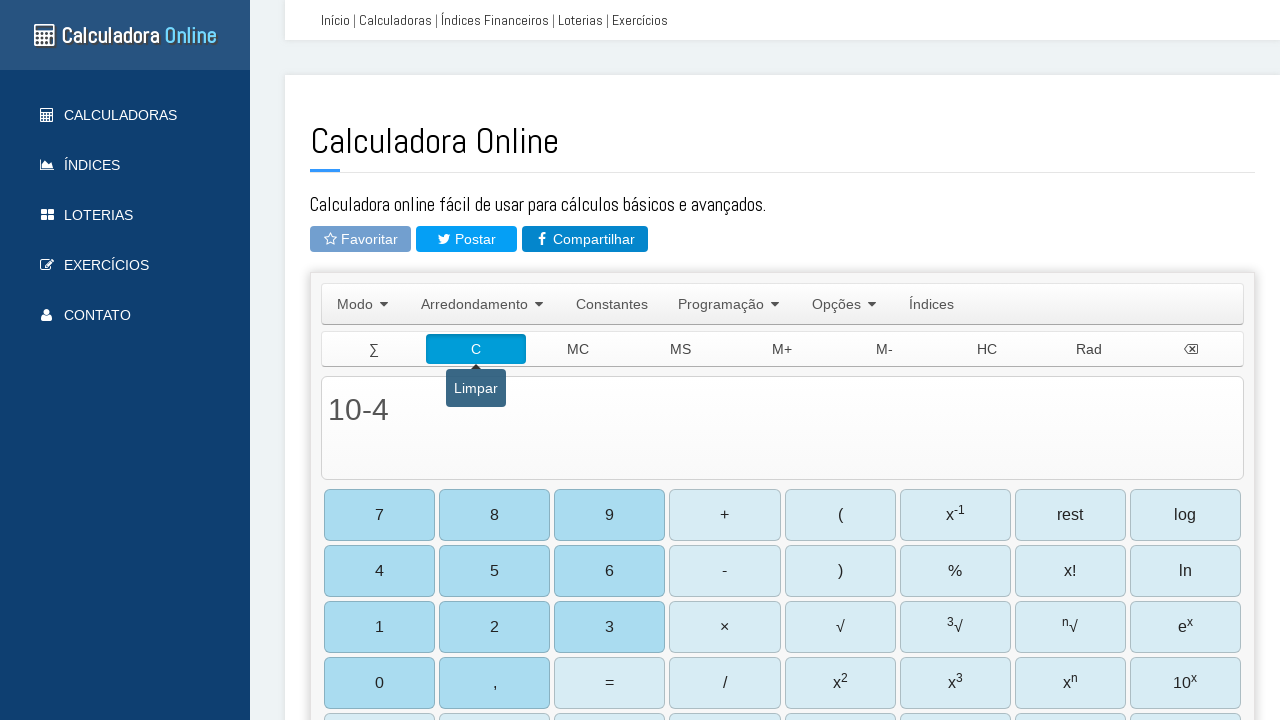

Pressed Enter to calculate 10 - 4, expecting result: 6 on #TIExp
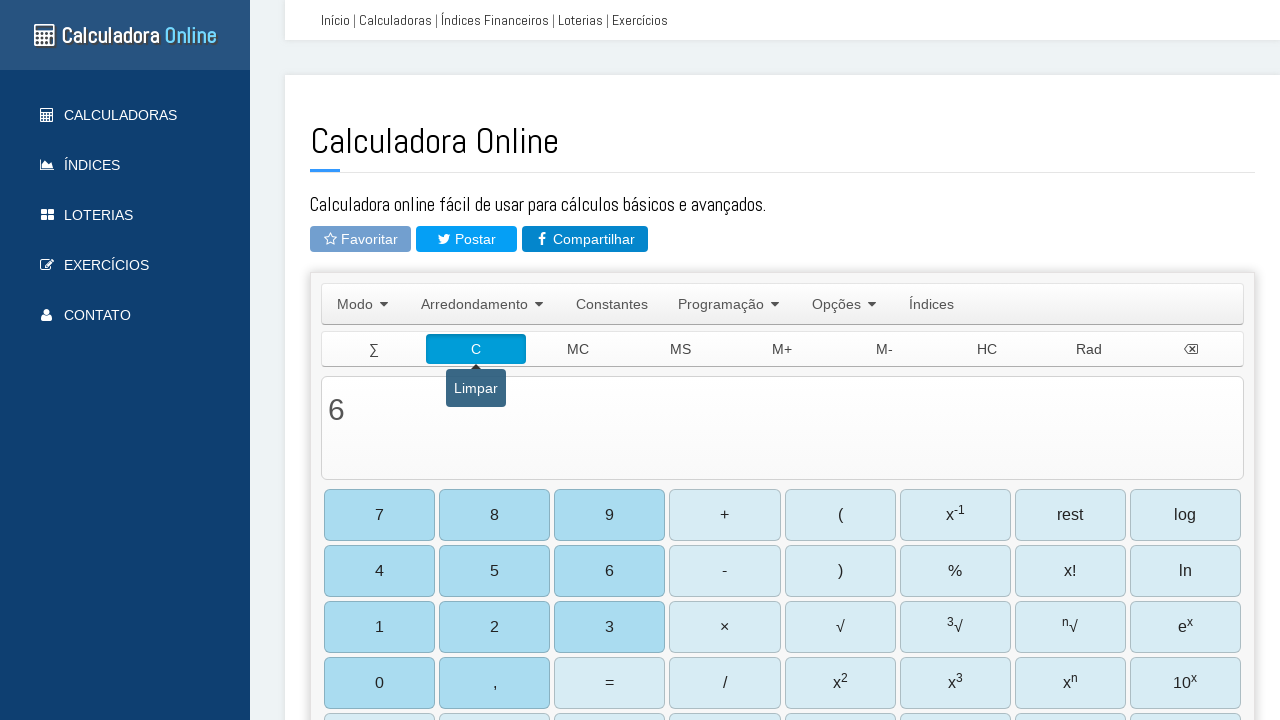

Waited 500ms for calculation to complete
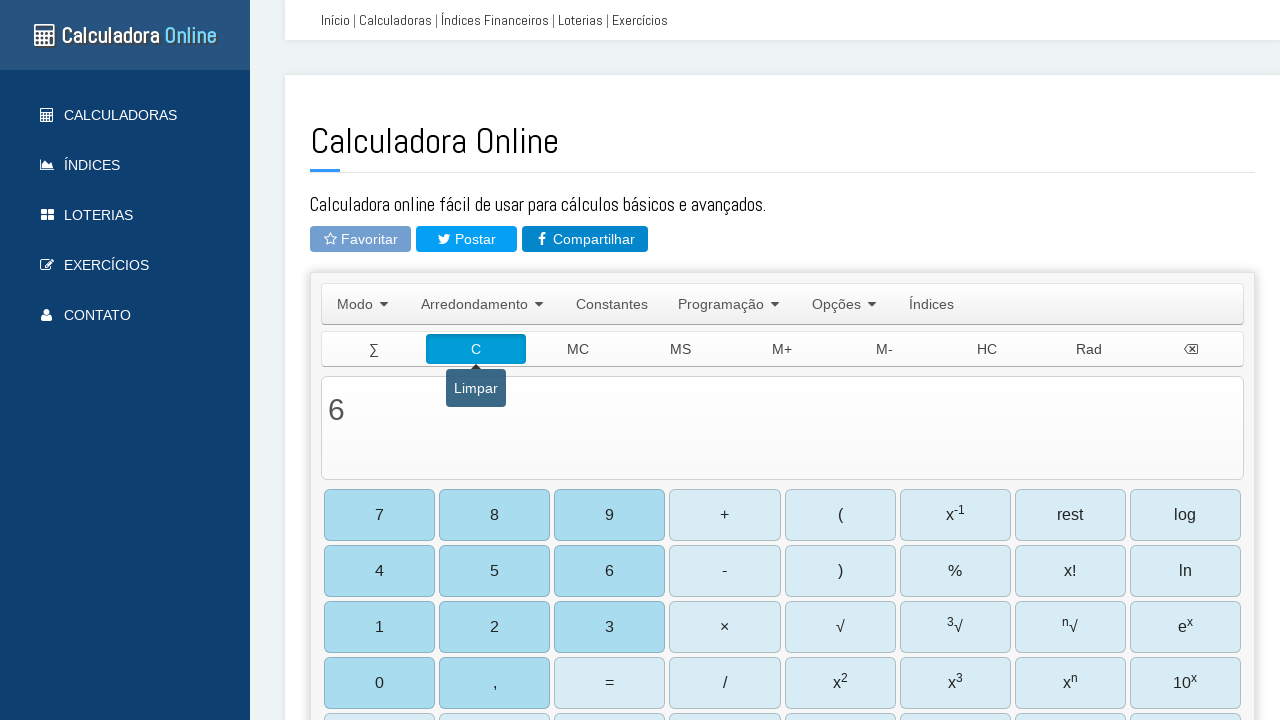

Clicked Clear button to reset calculator for next operation at (476, 349) on xpath=//table[@class='comandos']//td[text()='C']
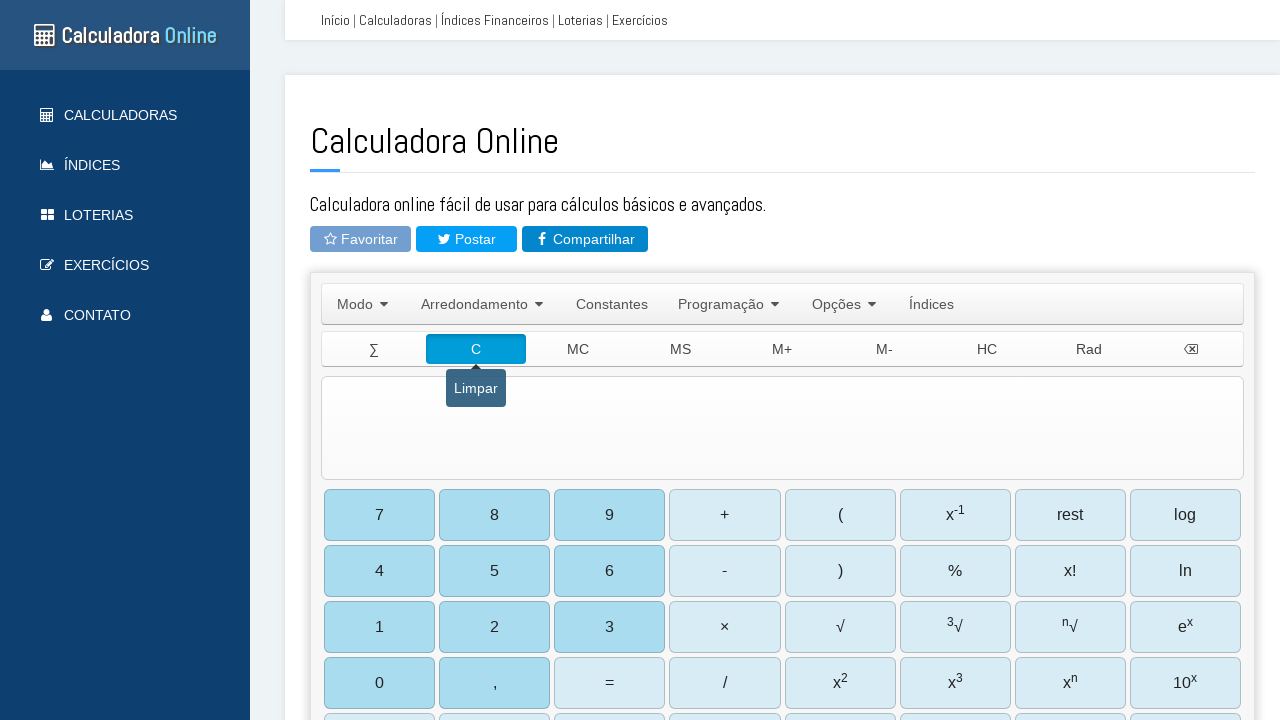

Located calculator input panel for operation: 7 * 6
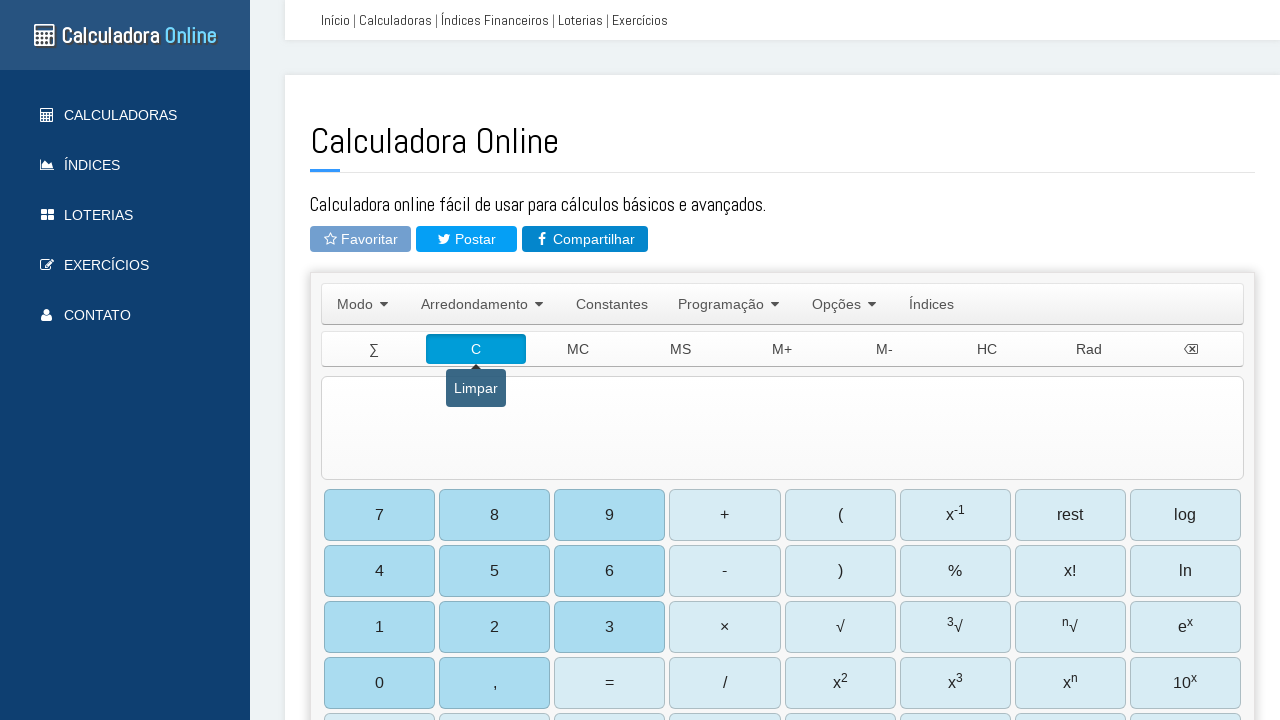

Cleared calculator input panel on #TIExp
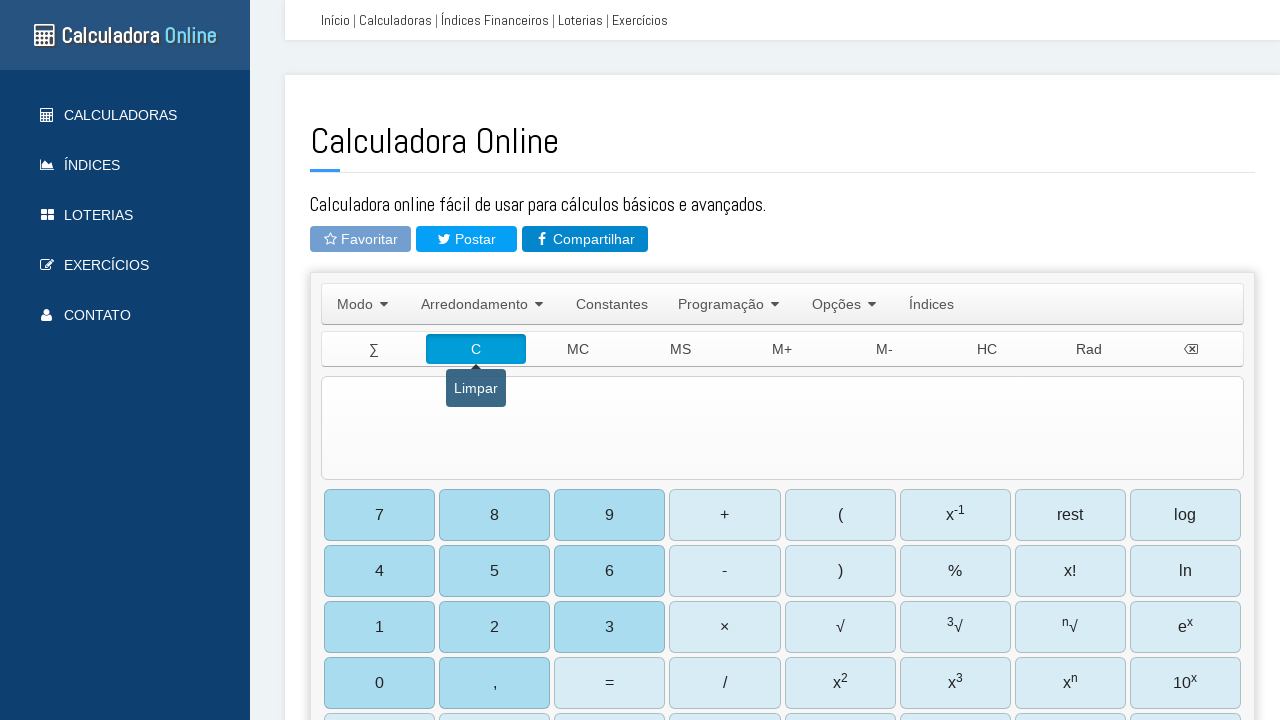

Typed calculation expression: 7*6 on #TIExp
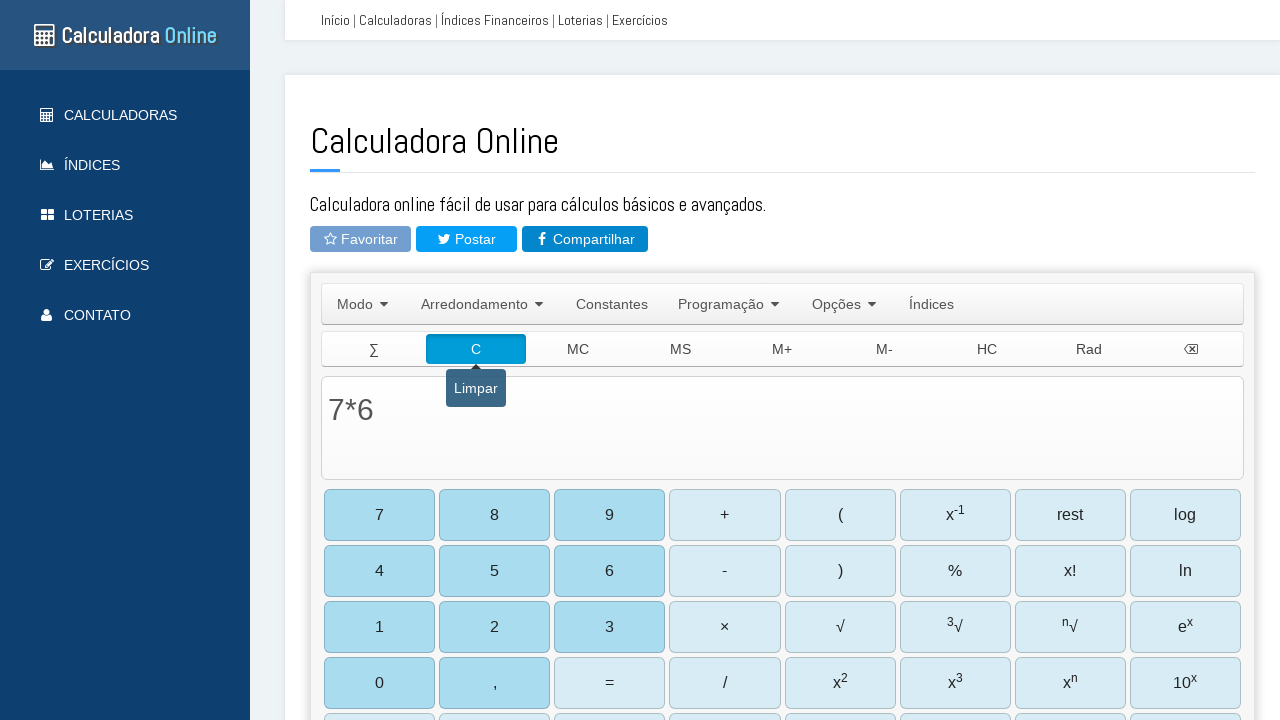

Pressed Enter to calculate 7 * 6, expecting result: 42 on #TIExp
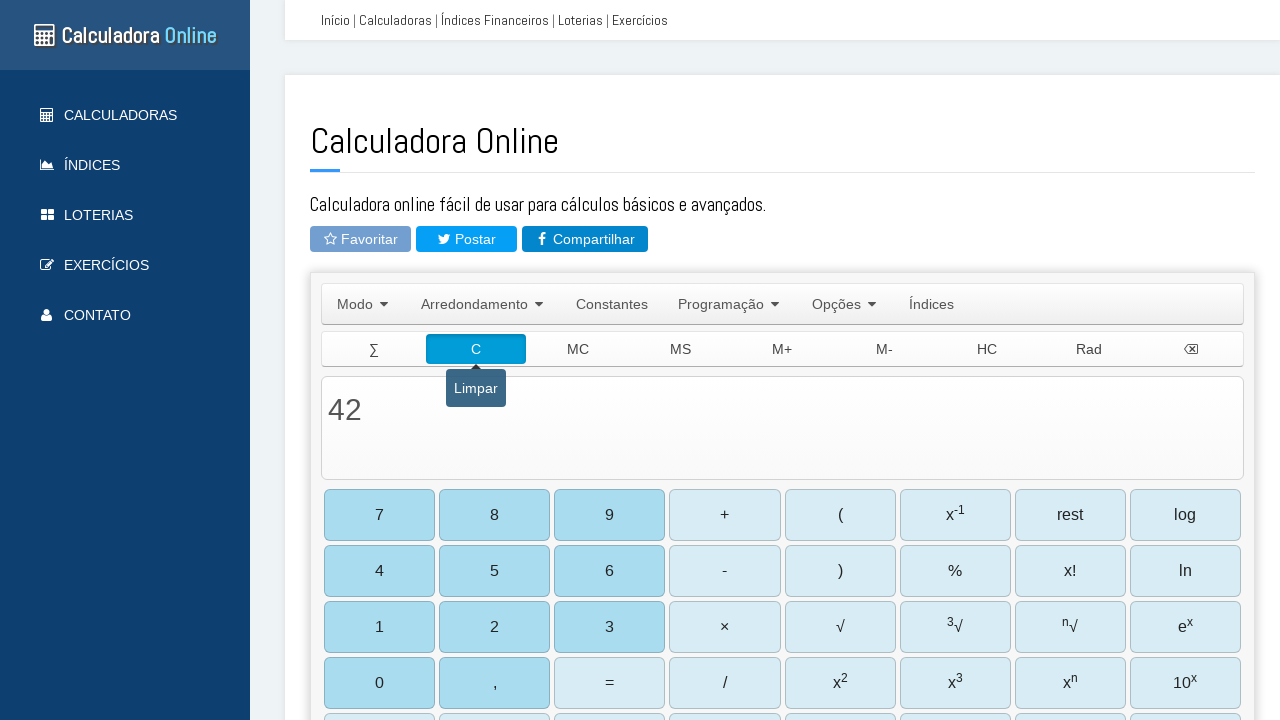

Waited 500ms for calculation to complete
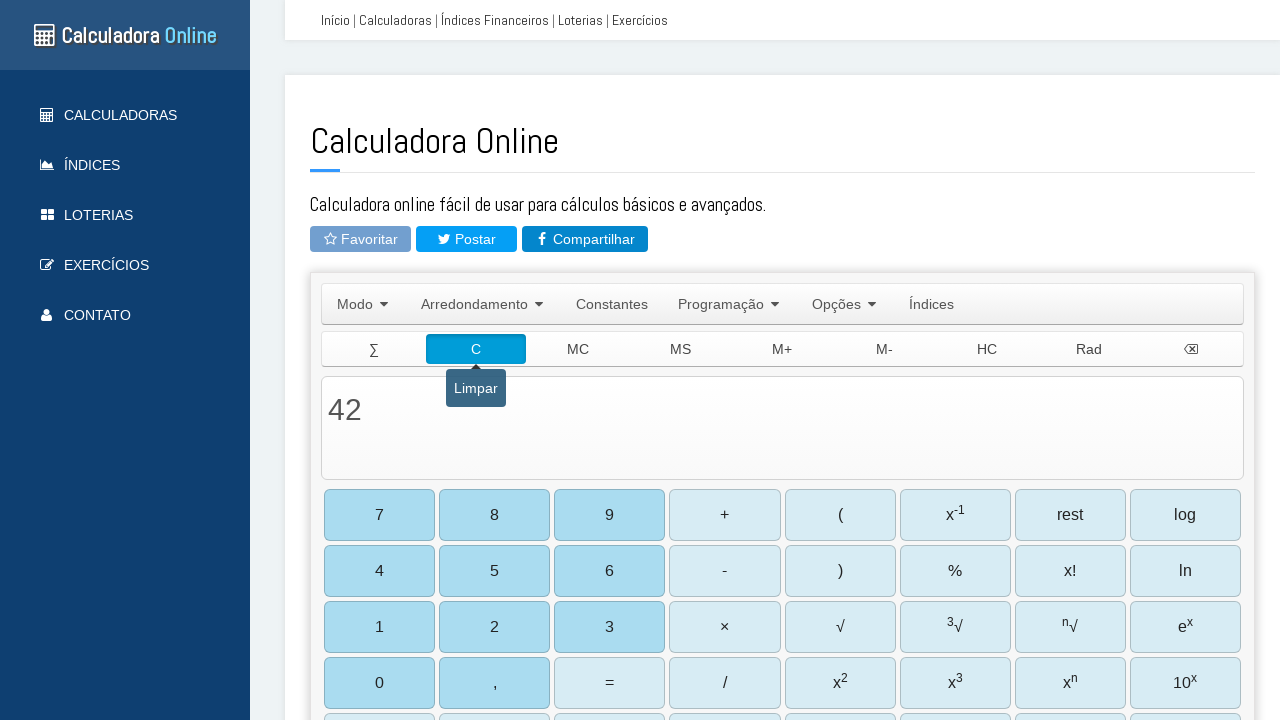

Clicked Clear button to reset calculator for next operation at (476, 349) on xpath=//table[@class='comandos']//td[text()='C']
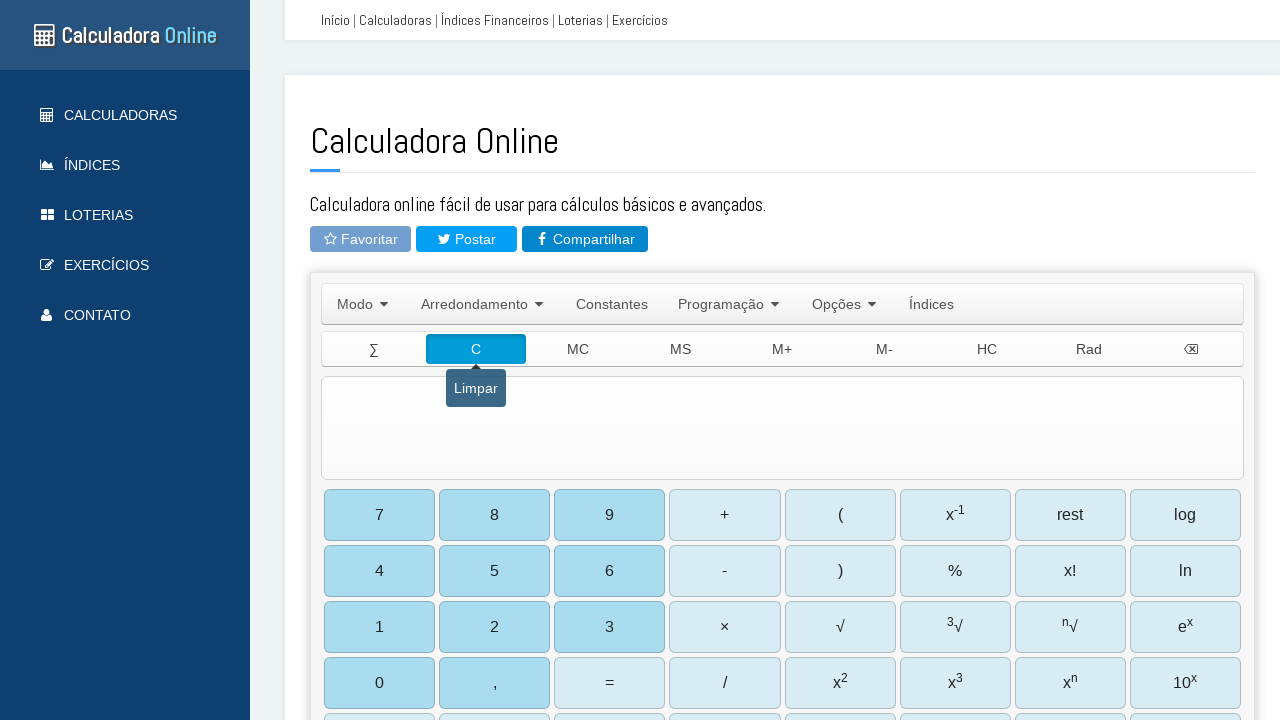

Located calculator input panel for operation: 20 / 4
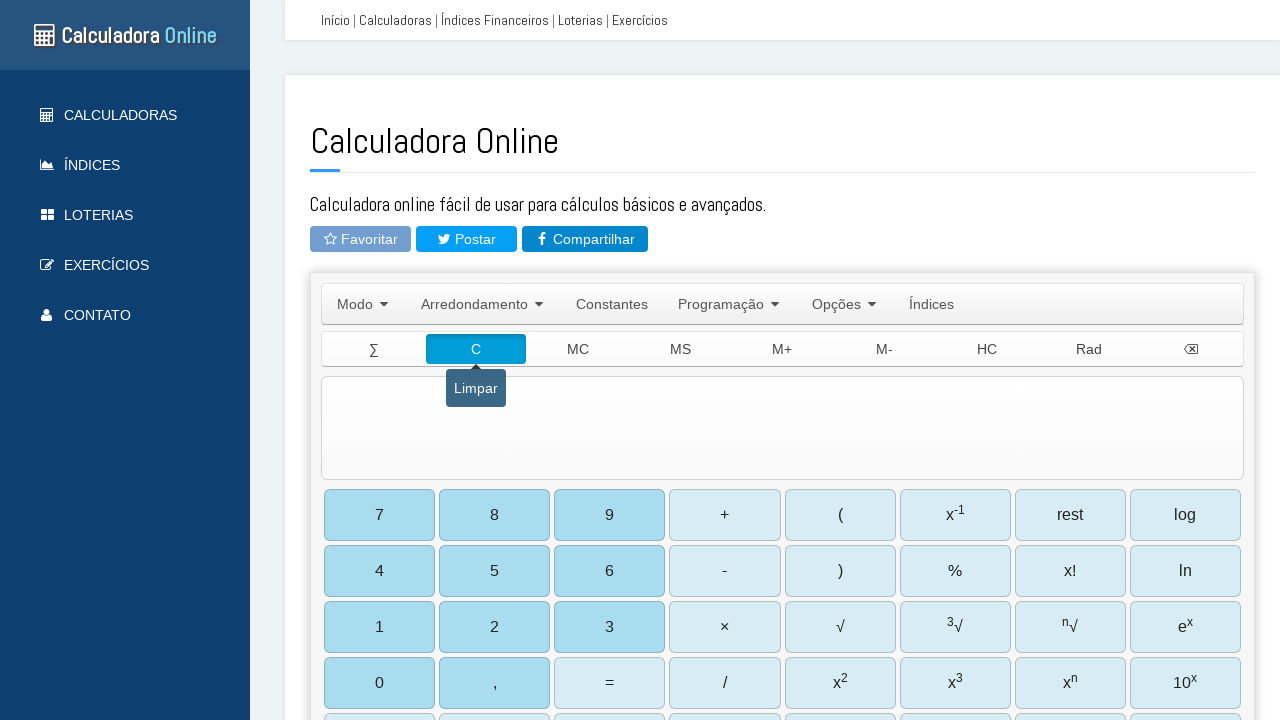

Cleared calculator input panel on #TIExp
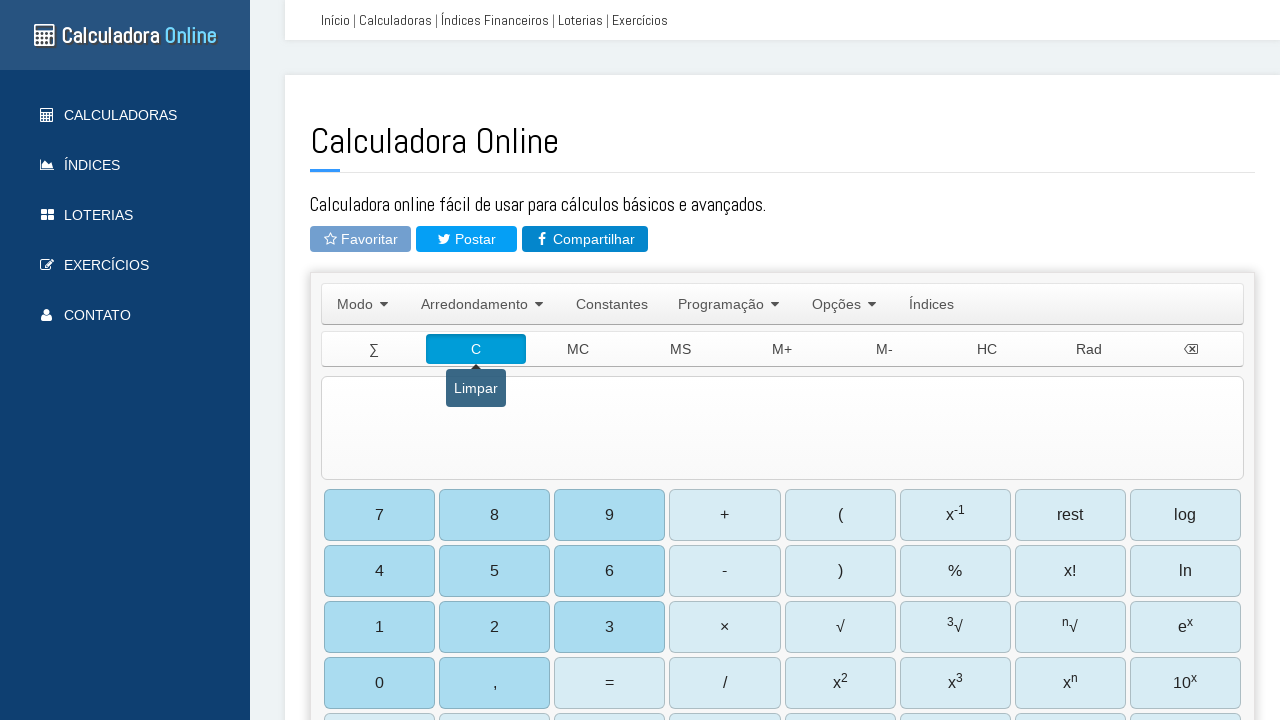

Typed calculation expression: 20/4 on #TIExp
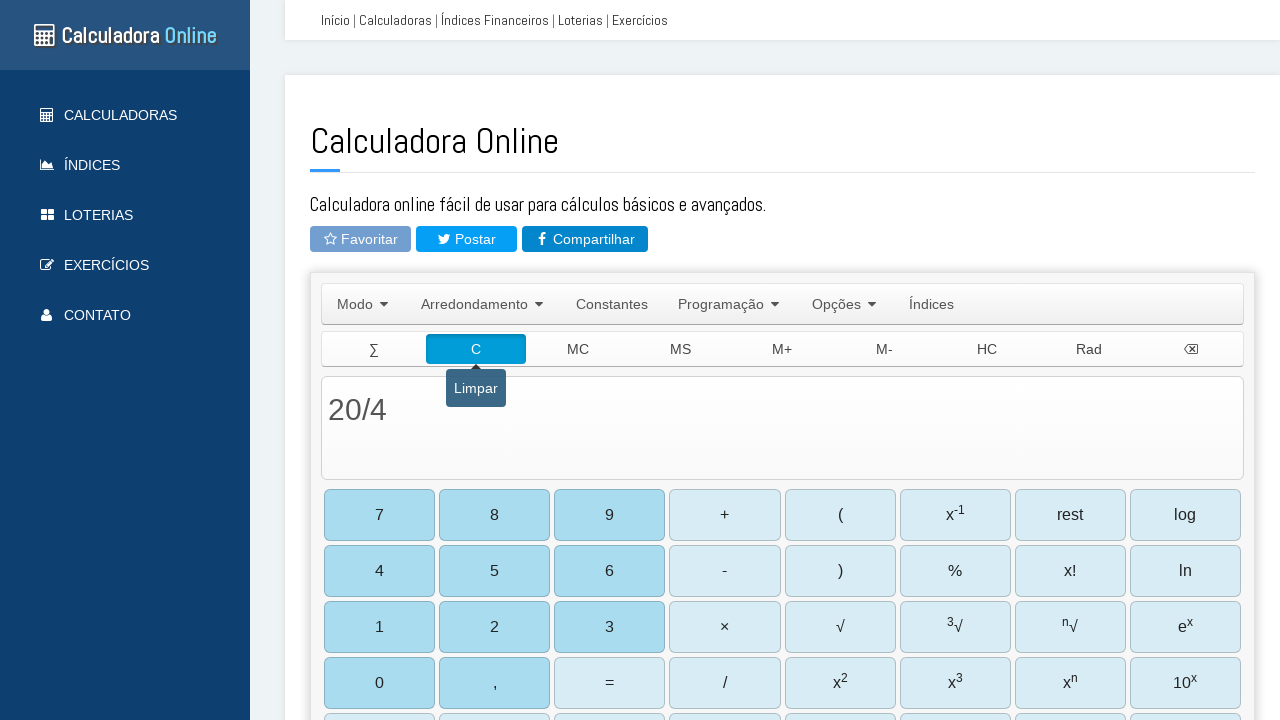

Pressed Enter to calculate 20 / 4, expecting result: 5 on #TIExp
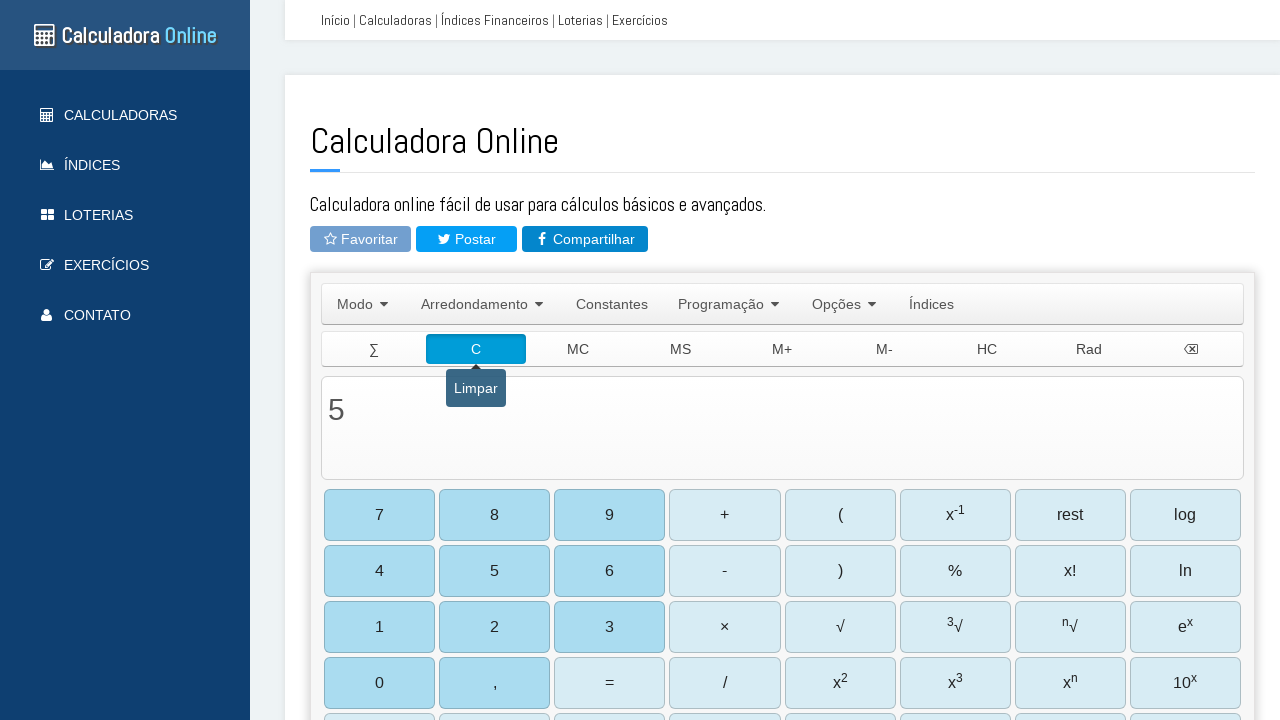

Waited 500ms for calculation to complete
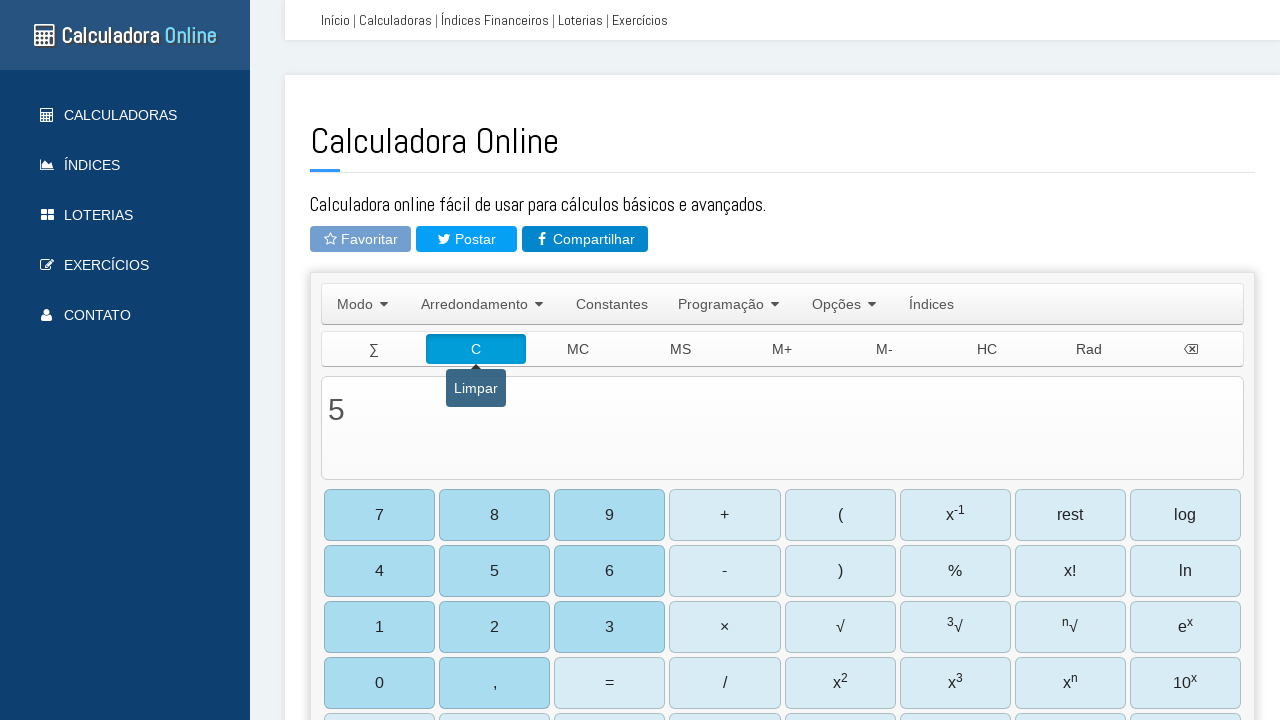

Clicked Clear button to reset calculator for next operation at (476, 349) on xpath=//table[@class='comandos']//td[text()='C']
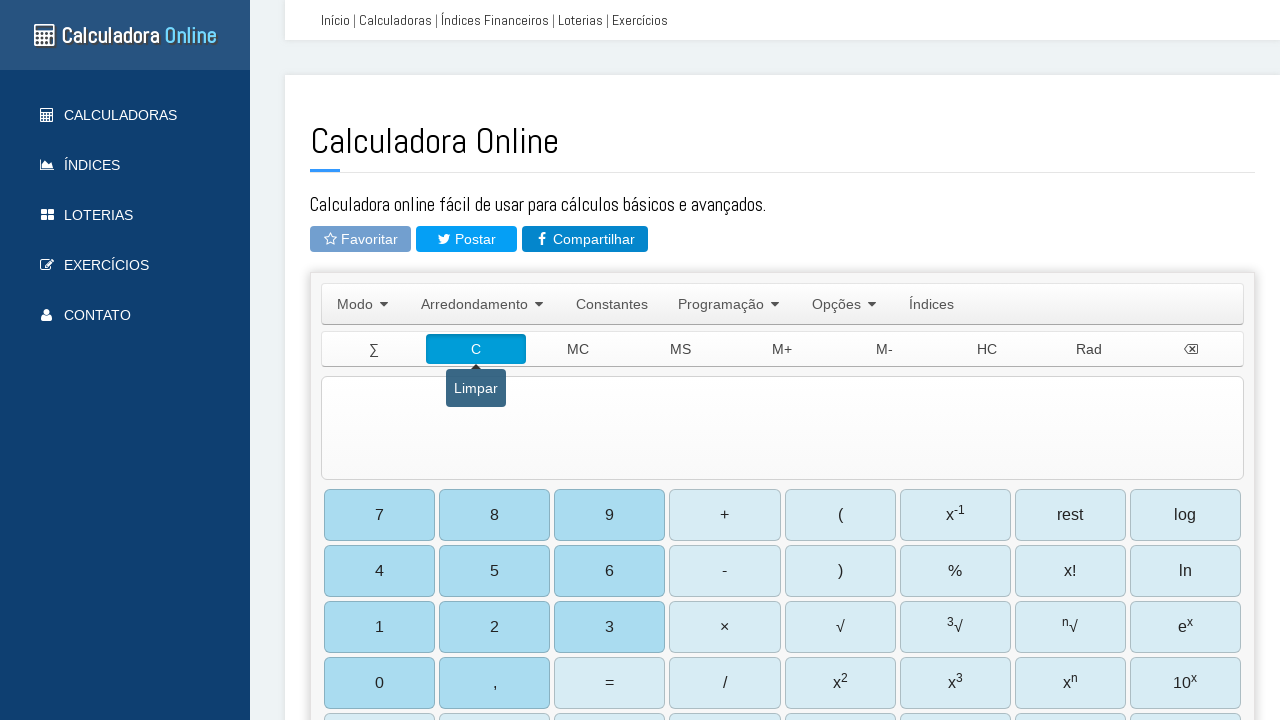

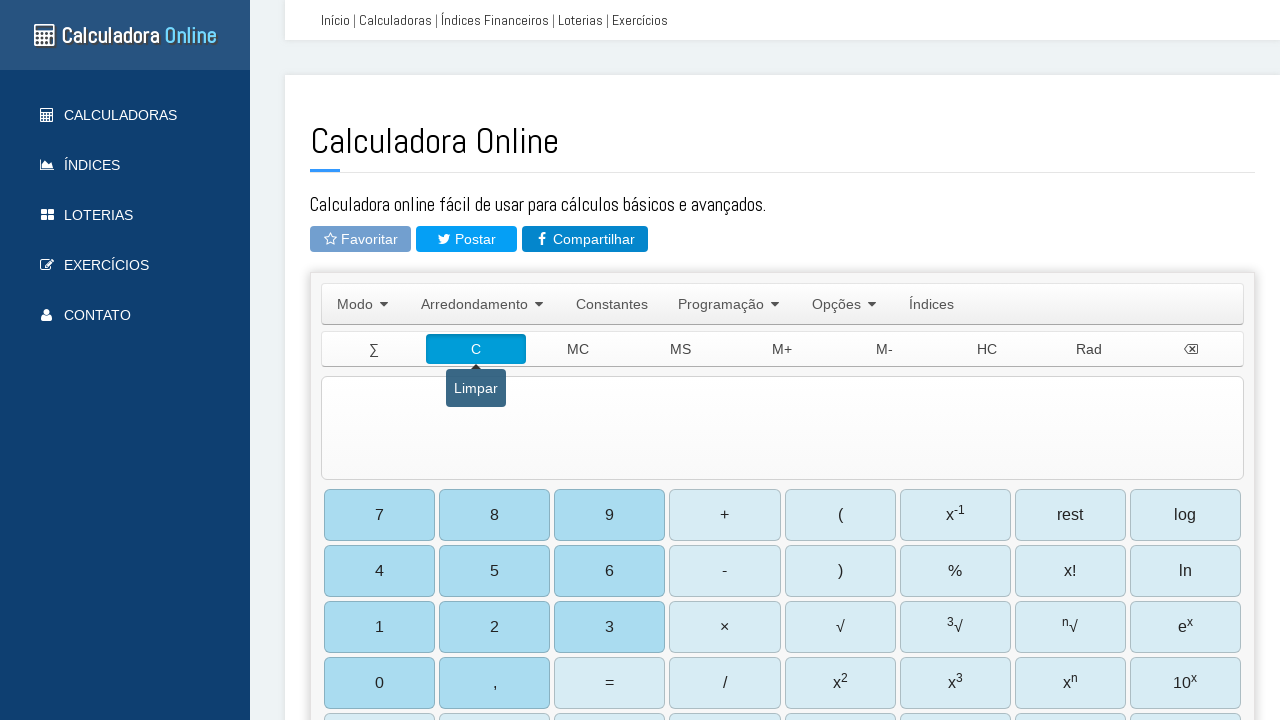